Tests JavaScript confirmation alert handling by clicking a button to trigger a confirmation dialog, accepting the alert, and verifying the result message displays correctly

Starting URL: http://the-internet.herokuapp.com/javascript_alerts

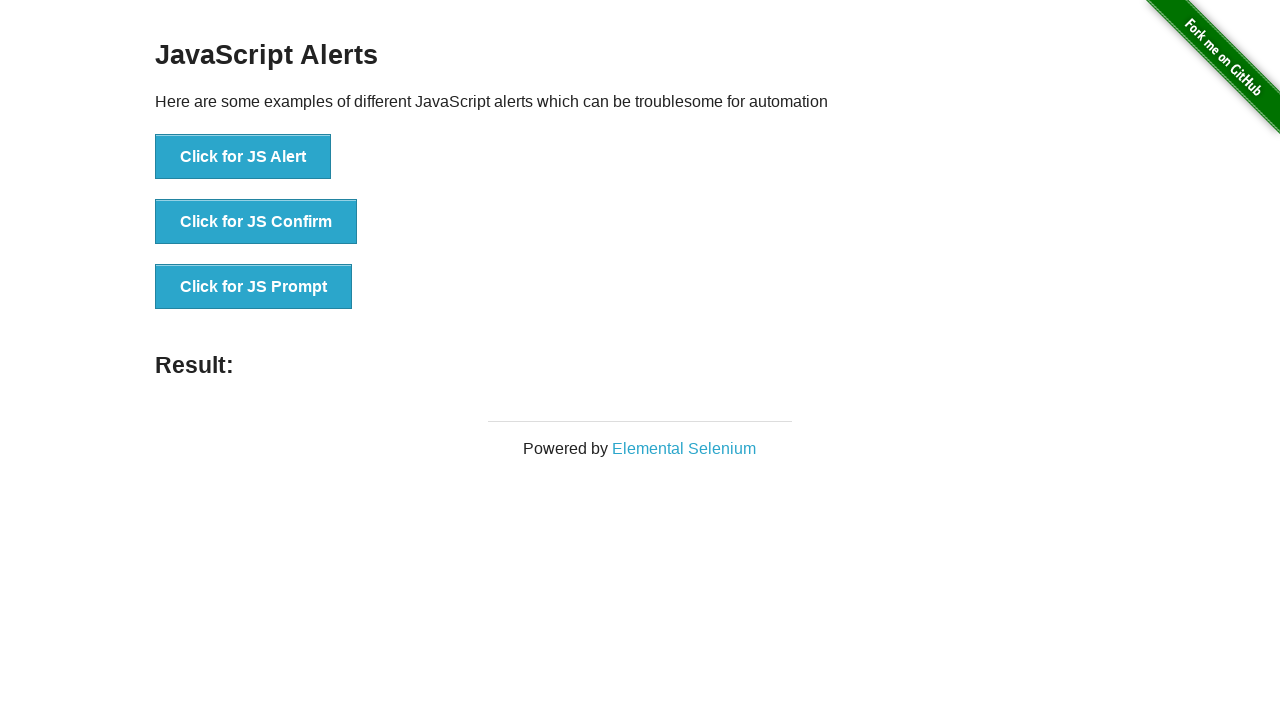

Clicked the second button to trigger JavaScript confirmation alert at (256, 222) on button >> nth=1
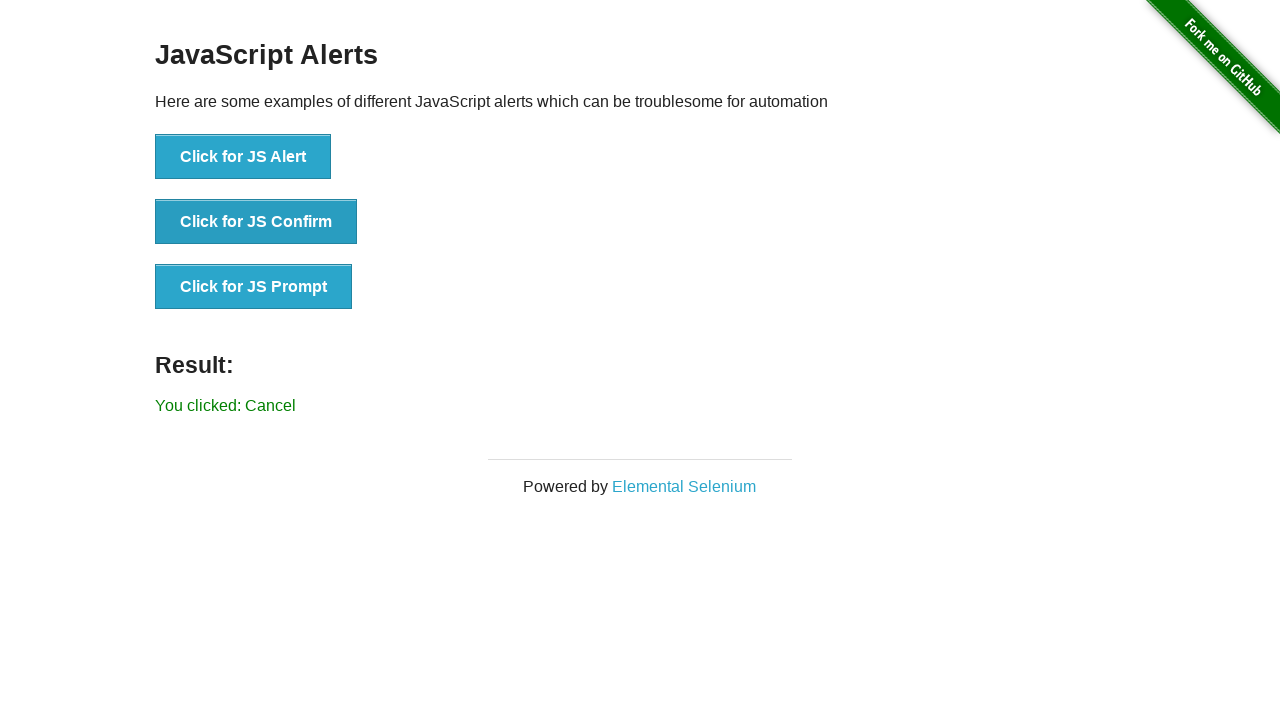

Registered dialog handler to accept confirmation alerts
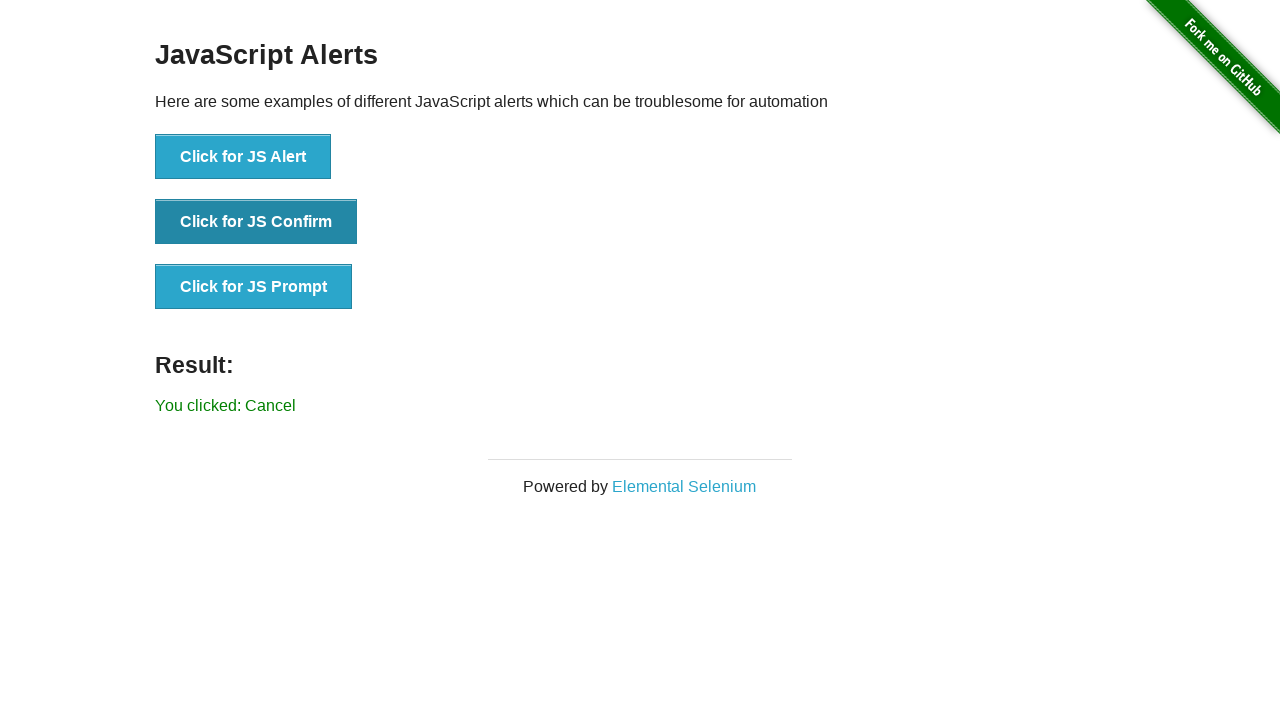

Clicked the second button again to trigger the confirmation dialog at (256, 222) on button >> nth=1
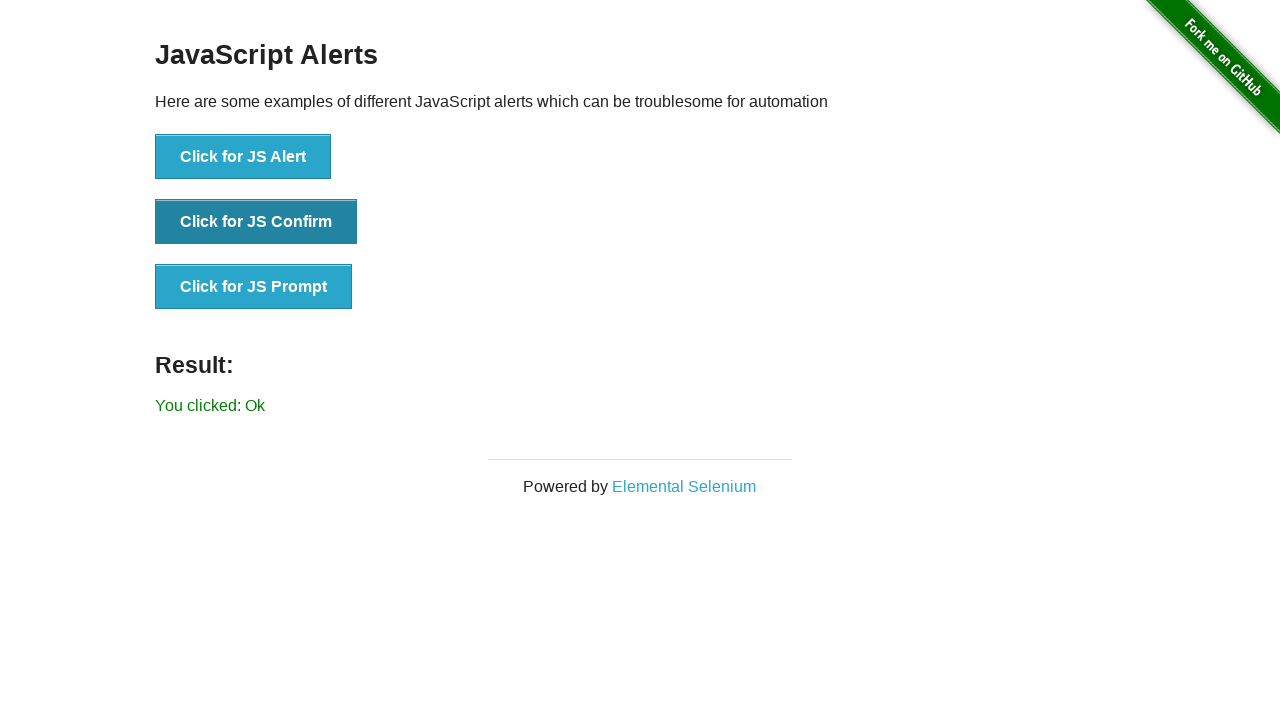

Waited for result message to appear
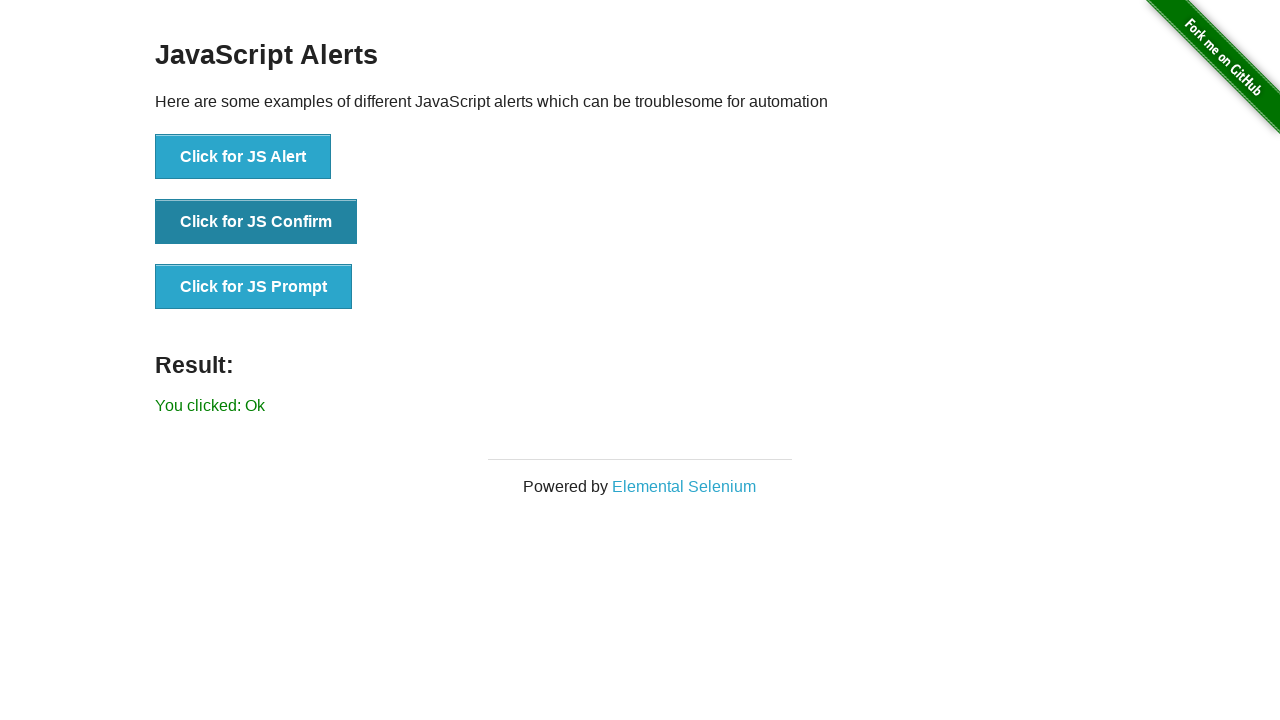

Verified result message displays 'You clicked: Ok'
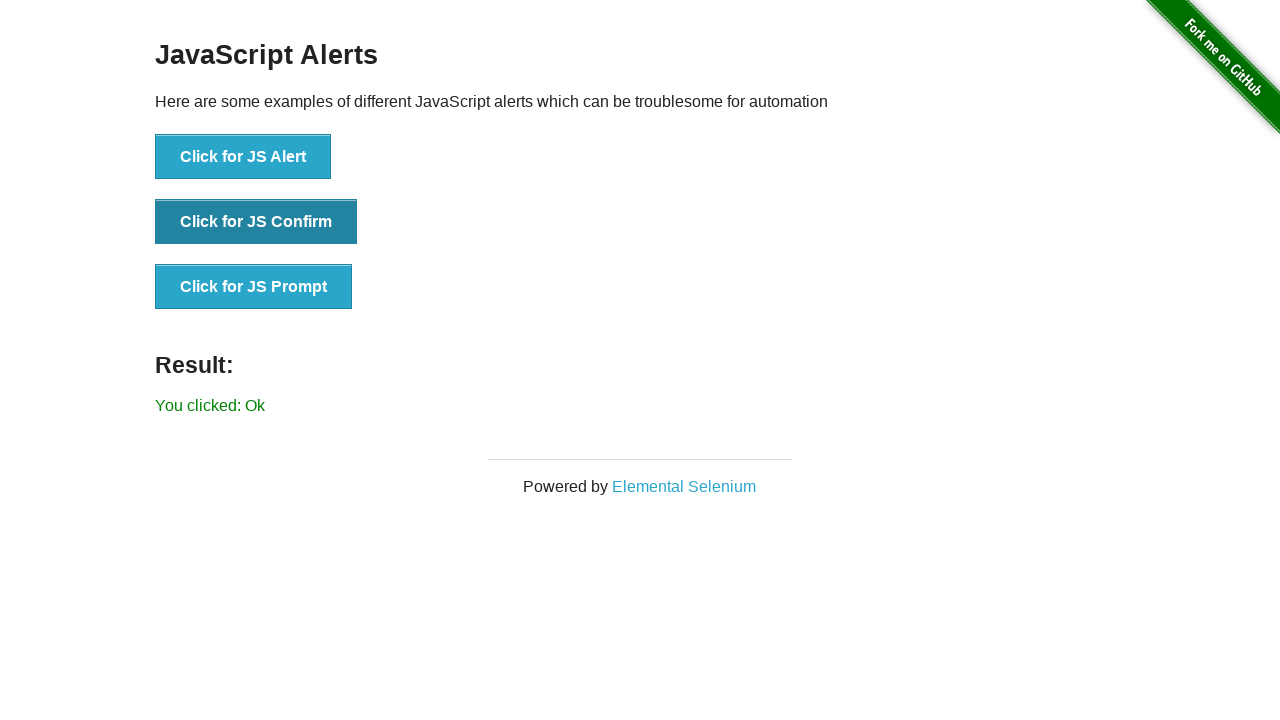

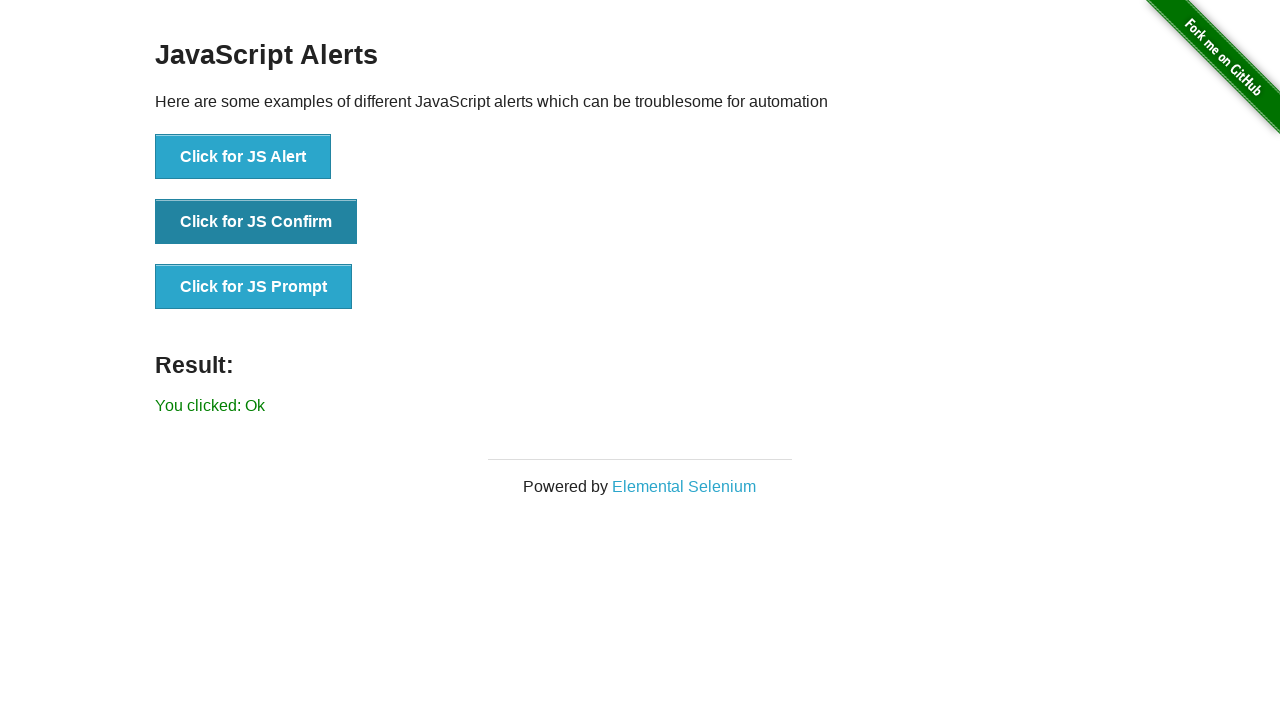